Tests file upload functionality by selecting a file using the file input element and clicking the upload button

Starting URL: https://the-internet.herokuapp.com/upload

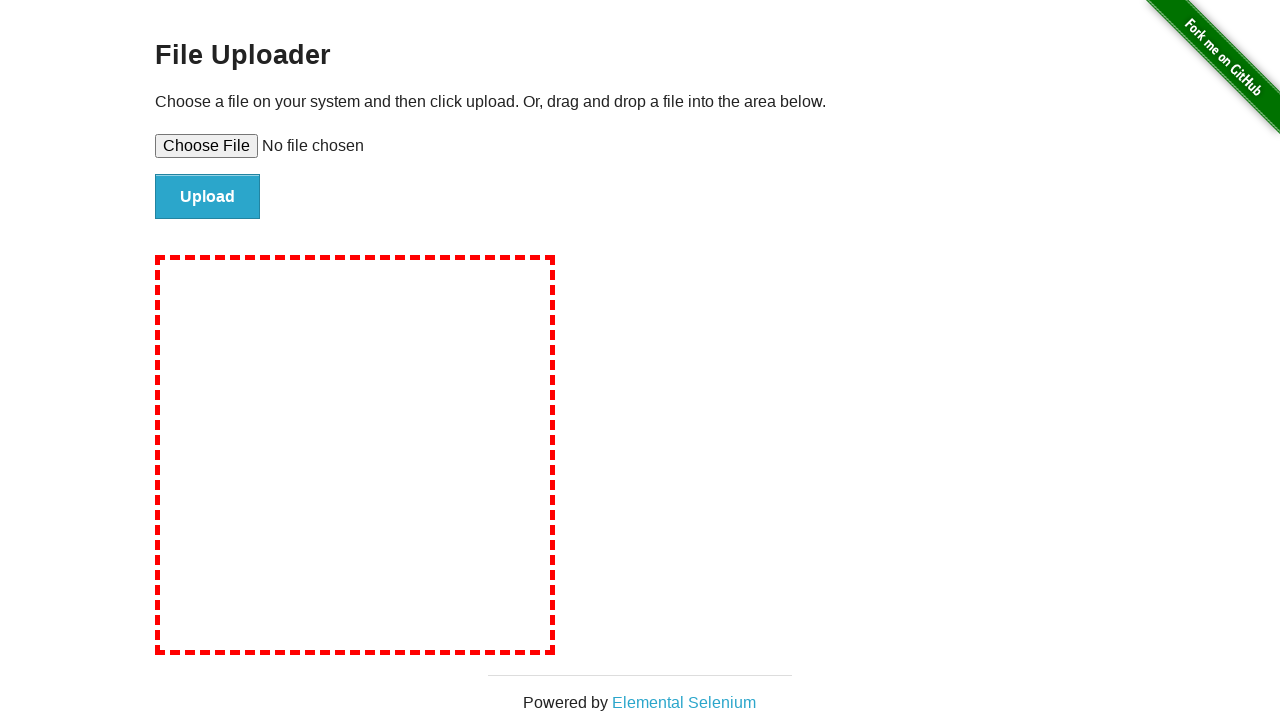

Created temporary test file for upload
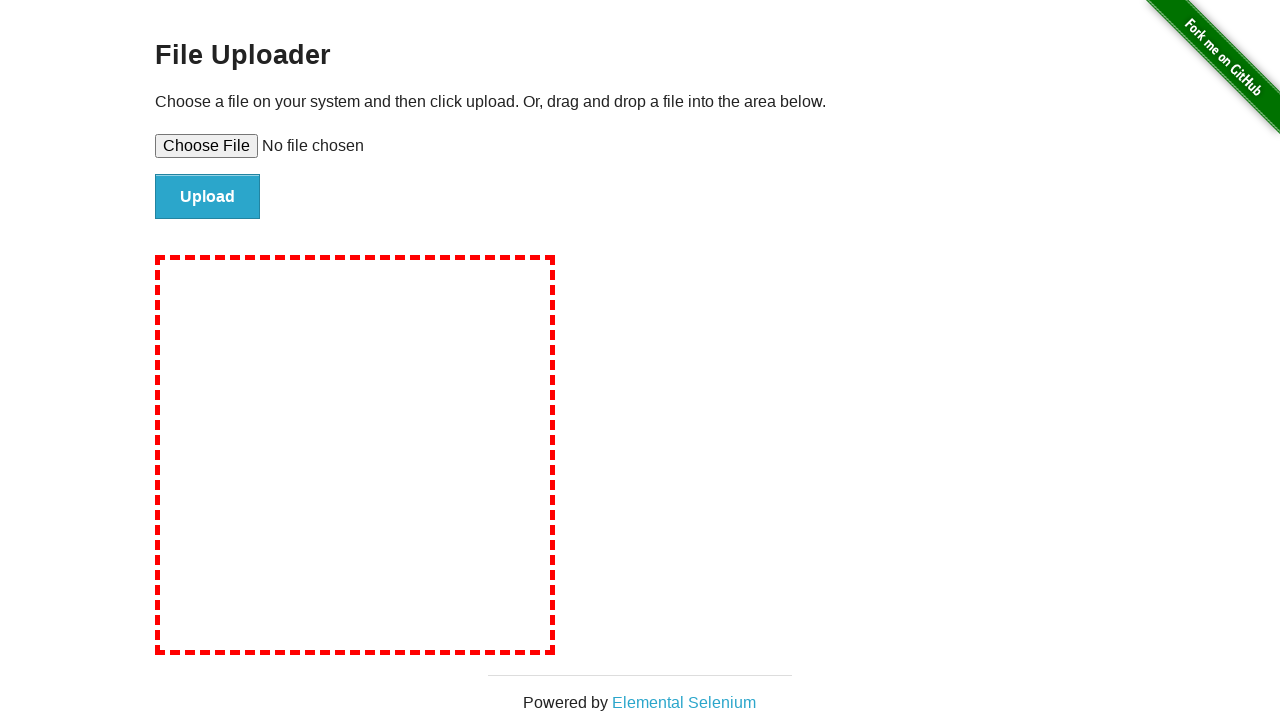

Selected file using the file input element
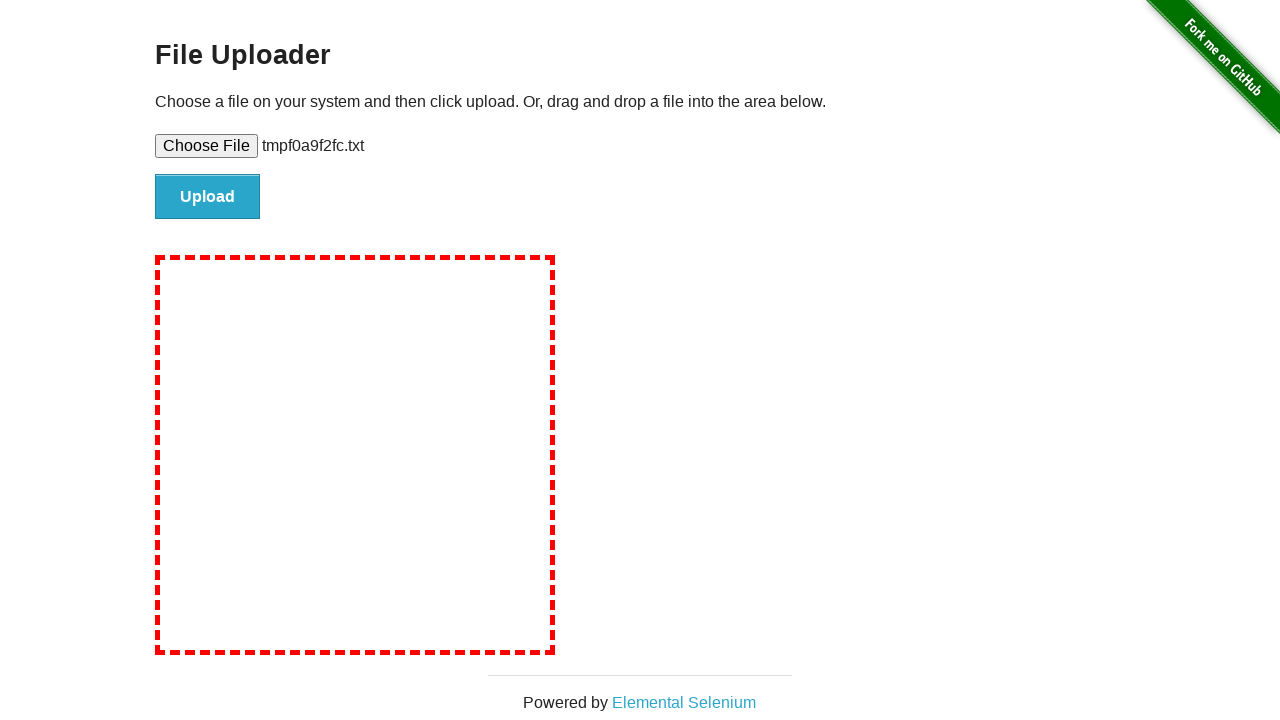

Clicked the upload button to submit the file at (208, 197) on input#file-submit
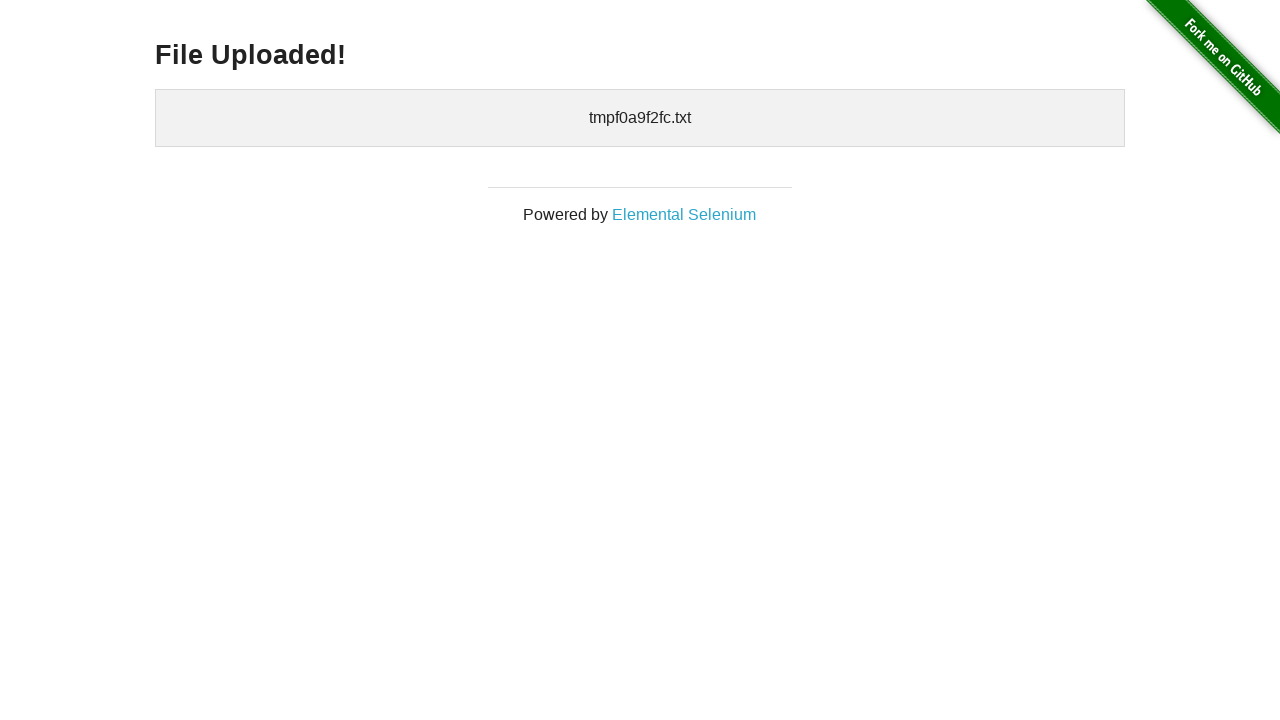

Upload confirmation message appeared
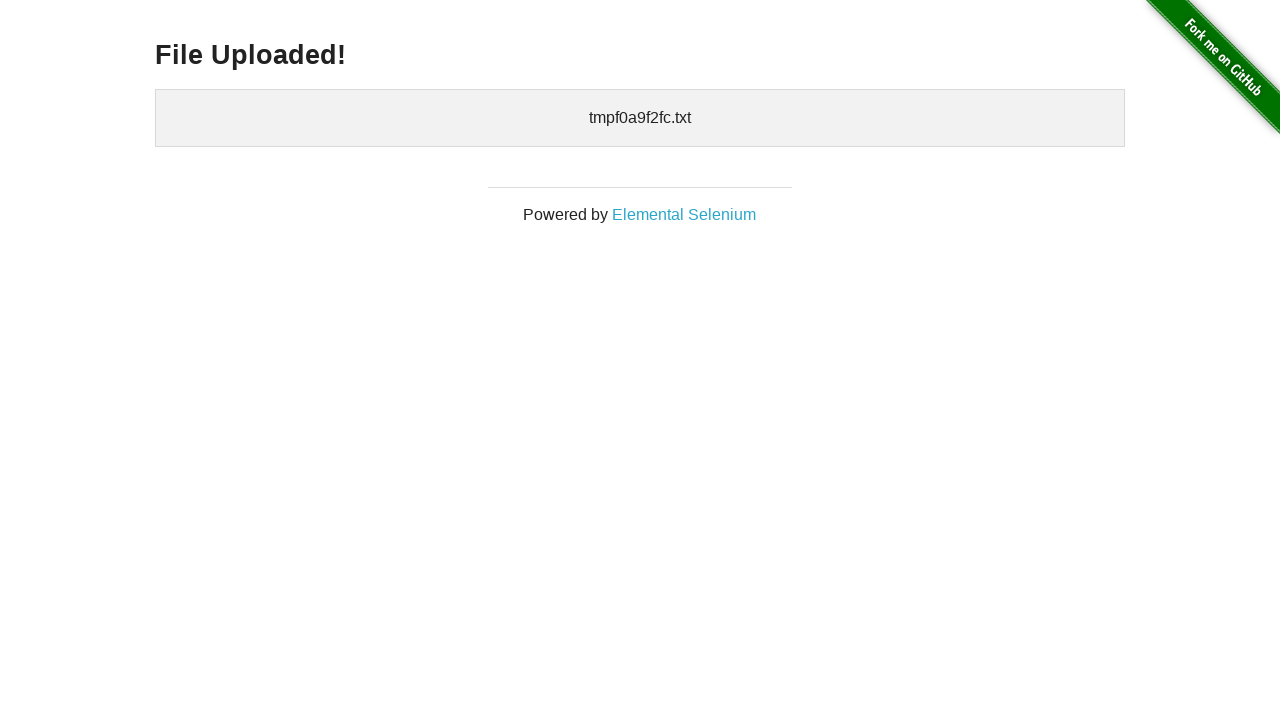

Cleaned up temporary test file
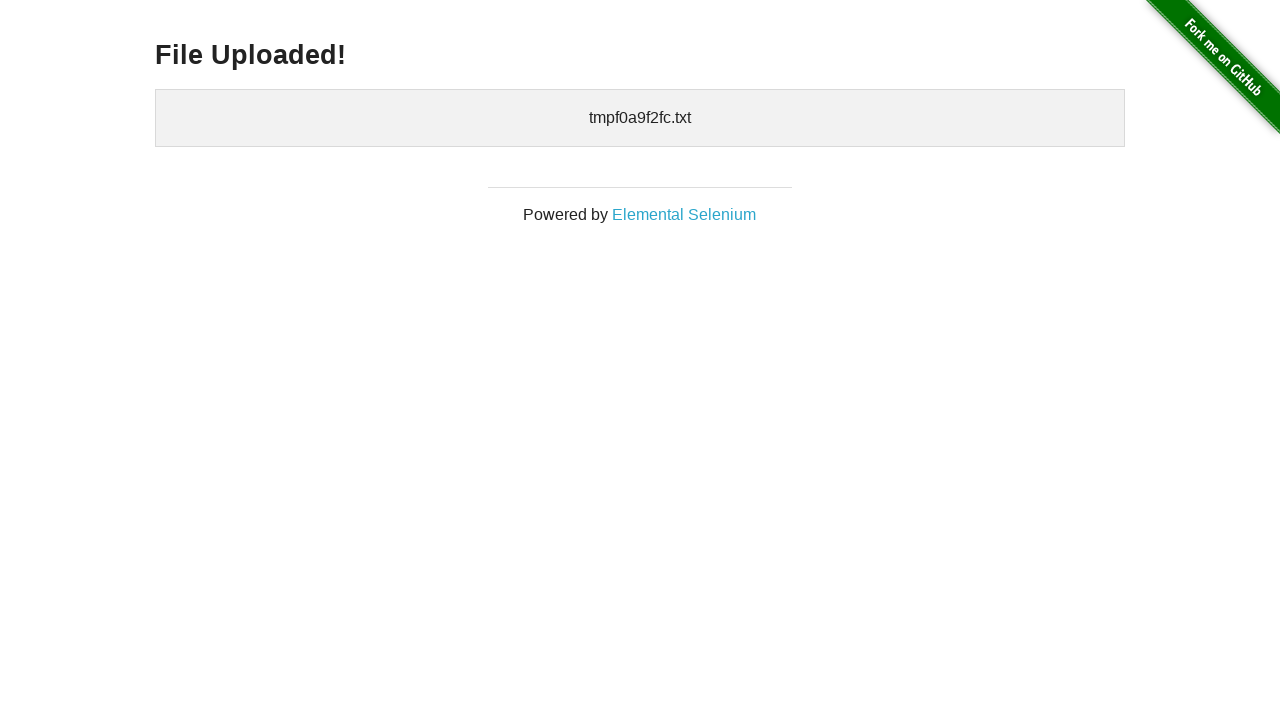

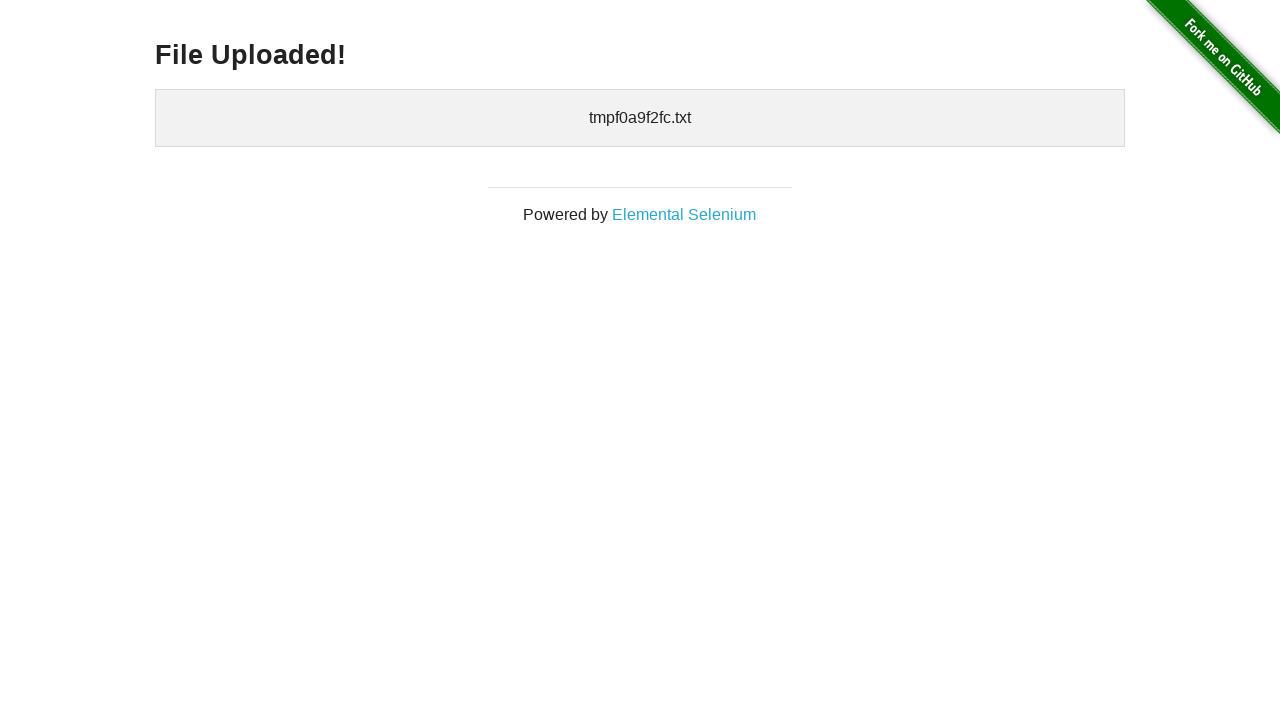